Tests opening a specific product card (Apple Watch 6) from the catalog grid

Starting URL: http://intershop5.skillbox.ru/

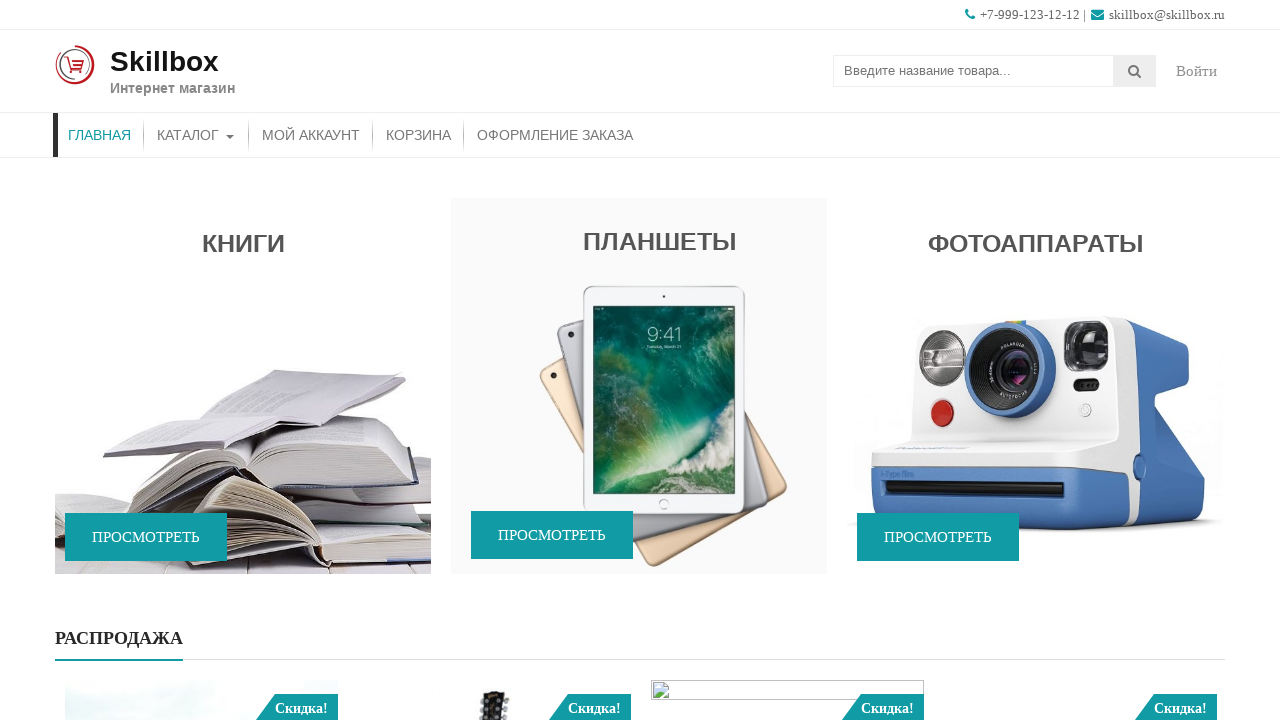

Clicked catalog button to open catalog page at (196, 135) on #menu-item-46
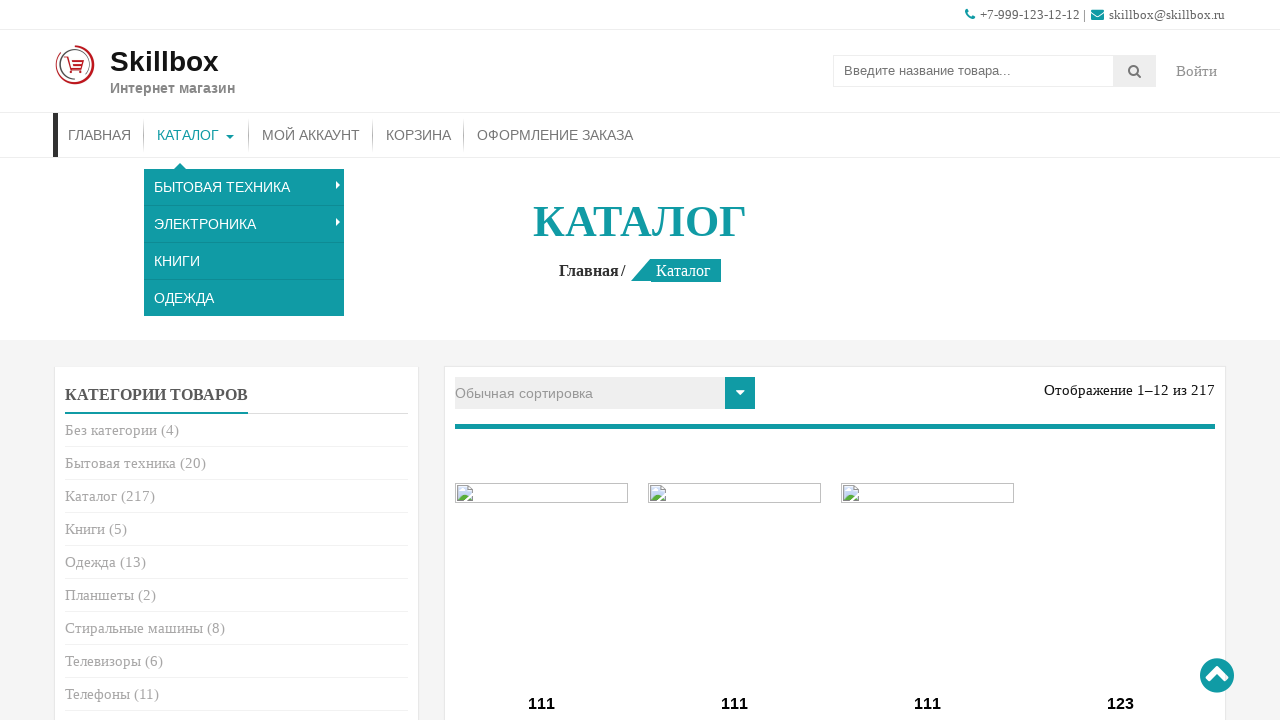

Clicked on Apple Watch 6 product card (third product in catalog grid) at (928, 704) on .columns-4 .type-product:nth-of-type(3) a.collection_title
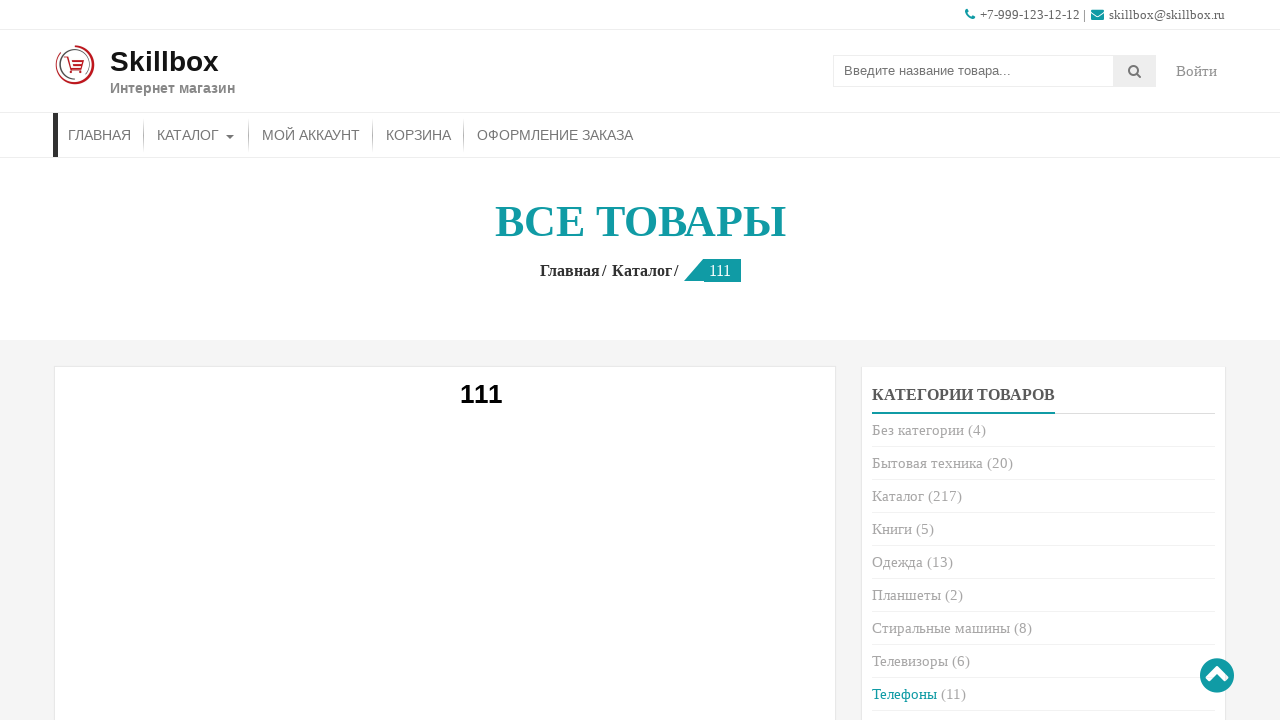

Product title loaded on product detail page
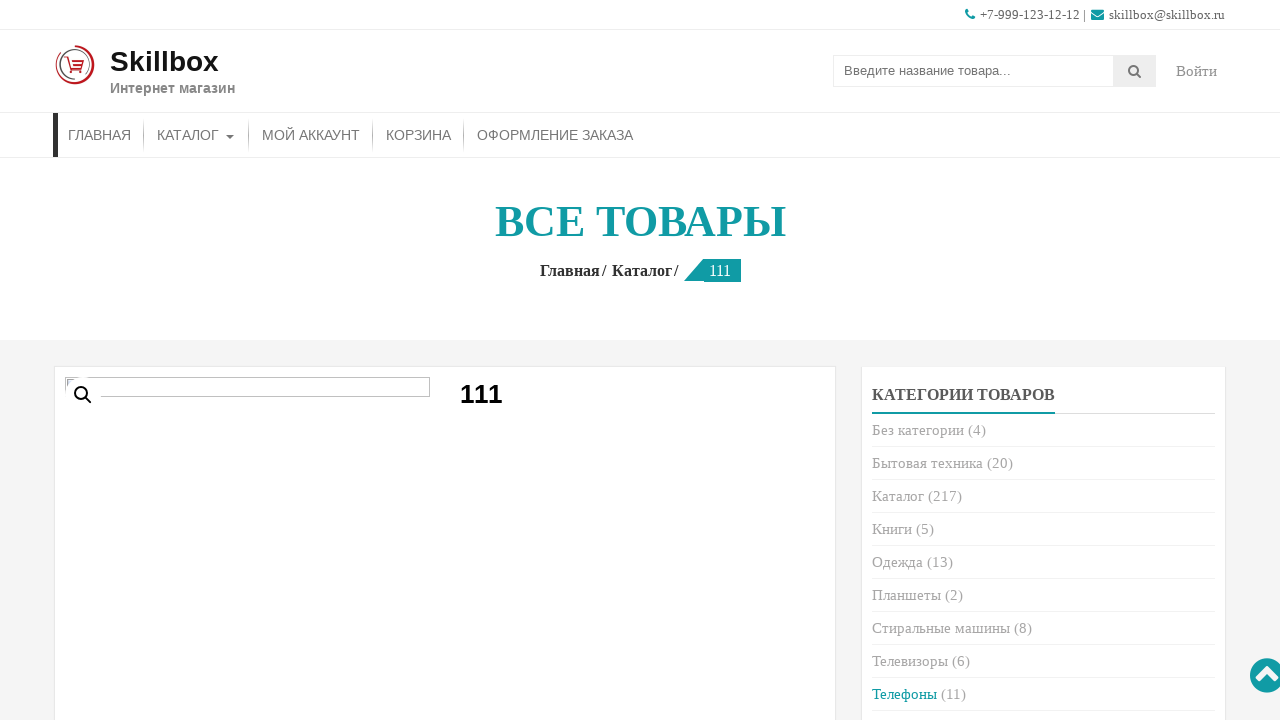

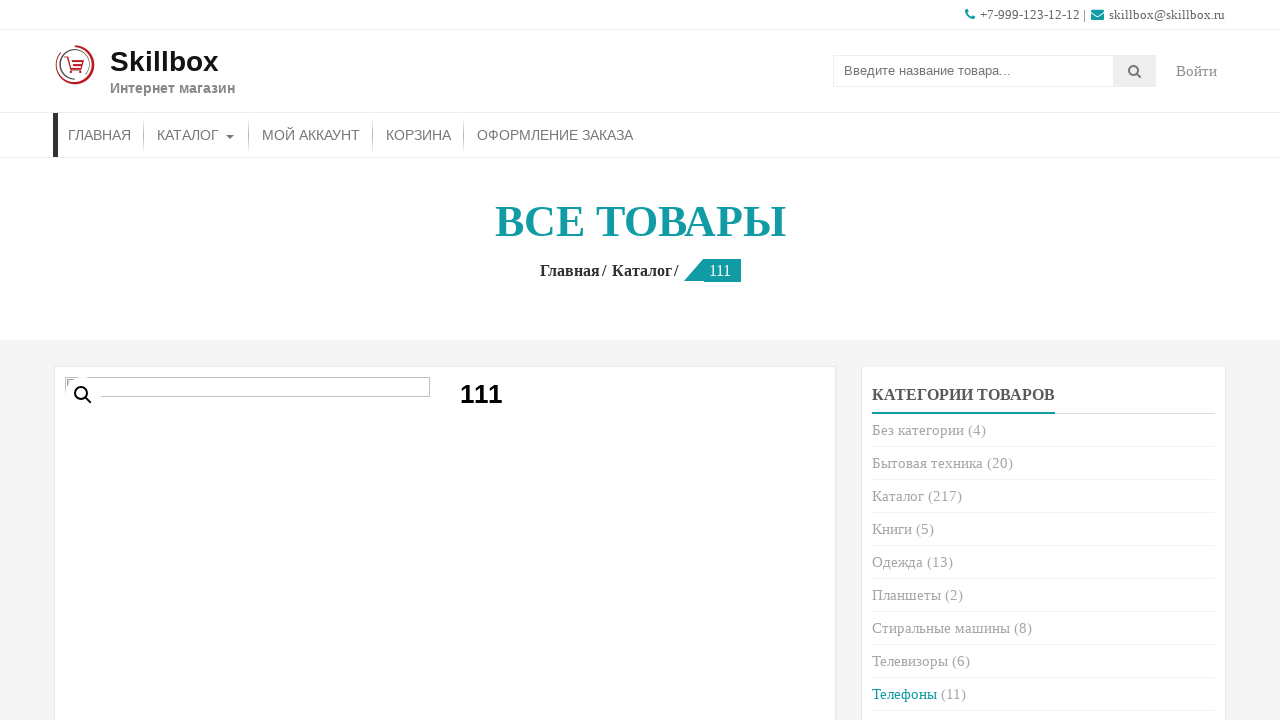